Automates the Human Benchmark typing test by reading the passage text from the page and typing it into the input field.

Starting URL: https://humanbenchmark.com/tests/typing

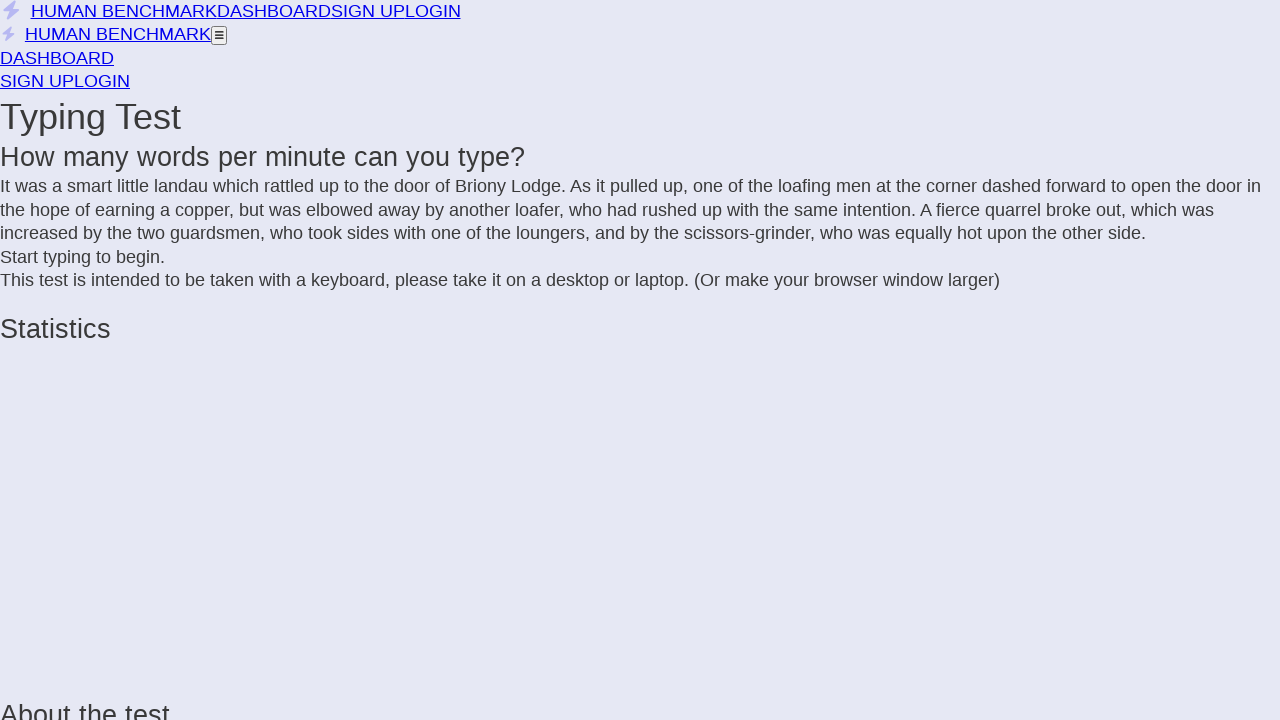

Typing test passage element loaded
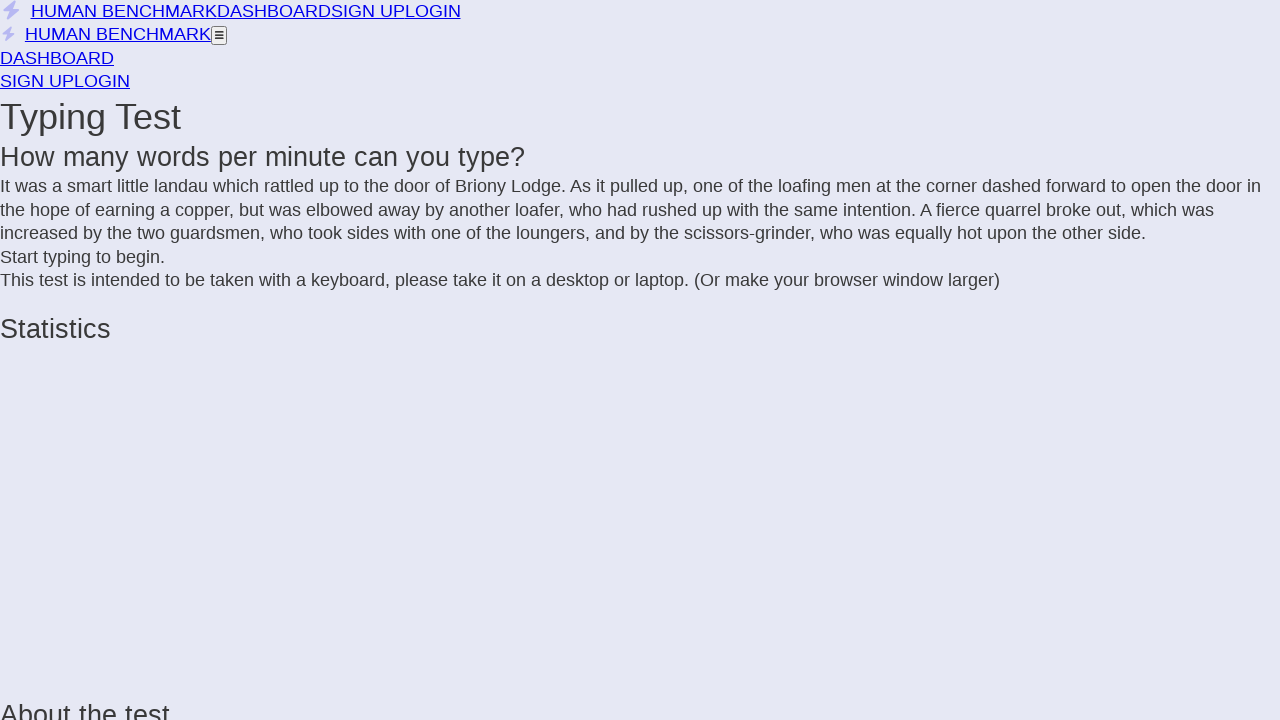

Retrieved passage text from the page
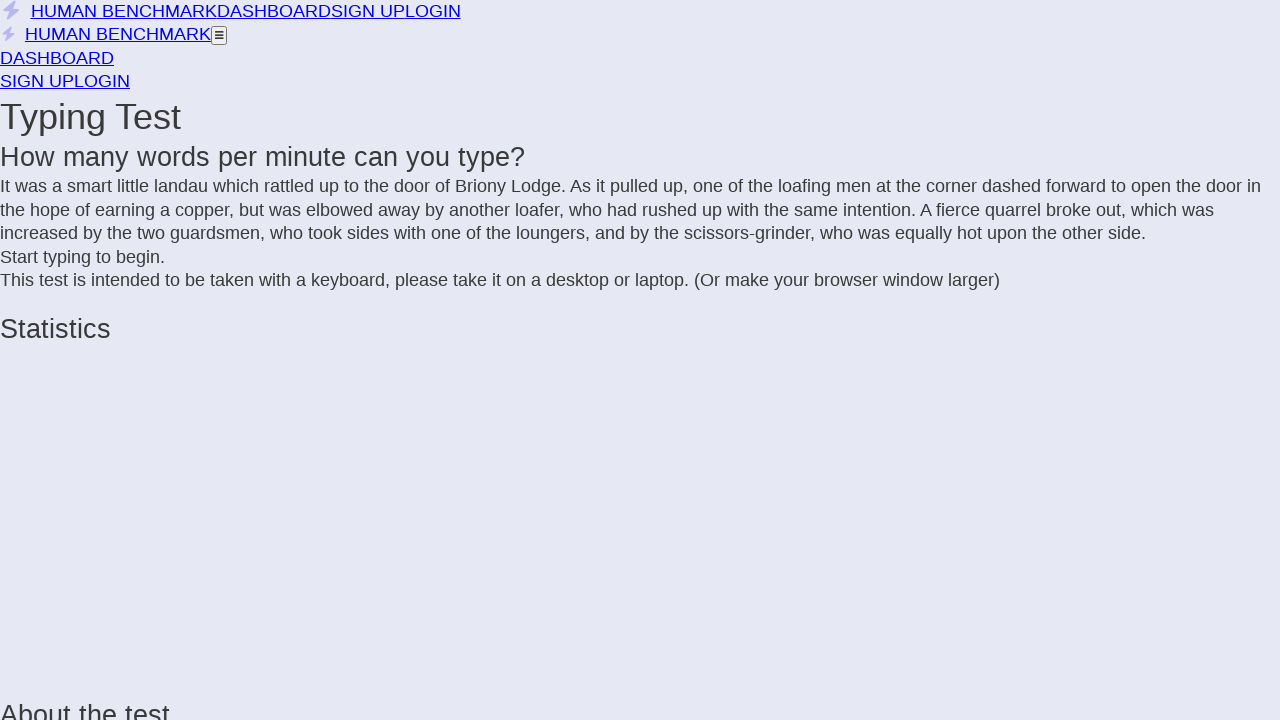

Clicked on the typing test input area to focus it at (640, 211) on .letters
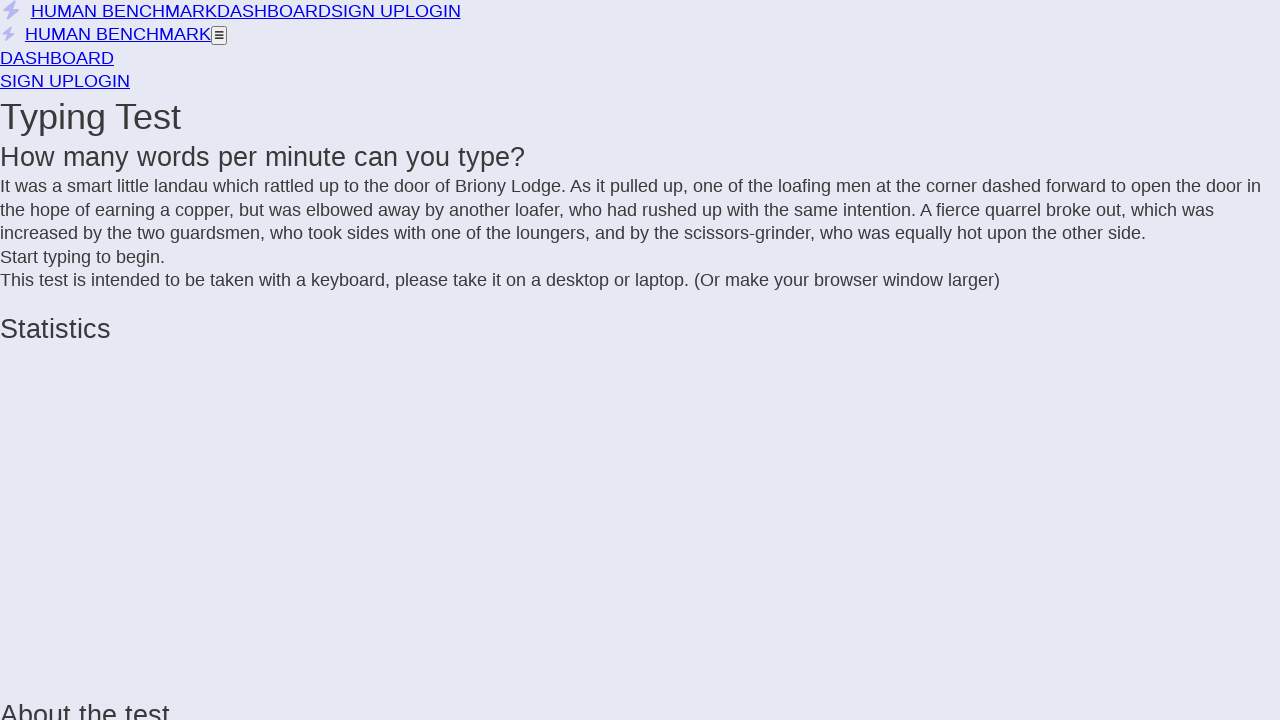

Typed the passage text into the input field
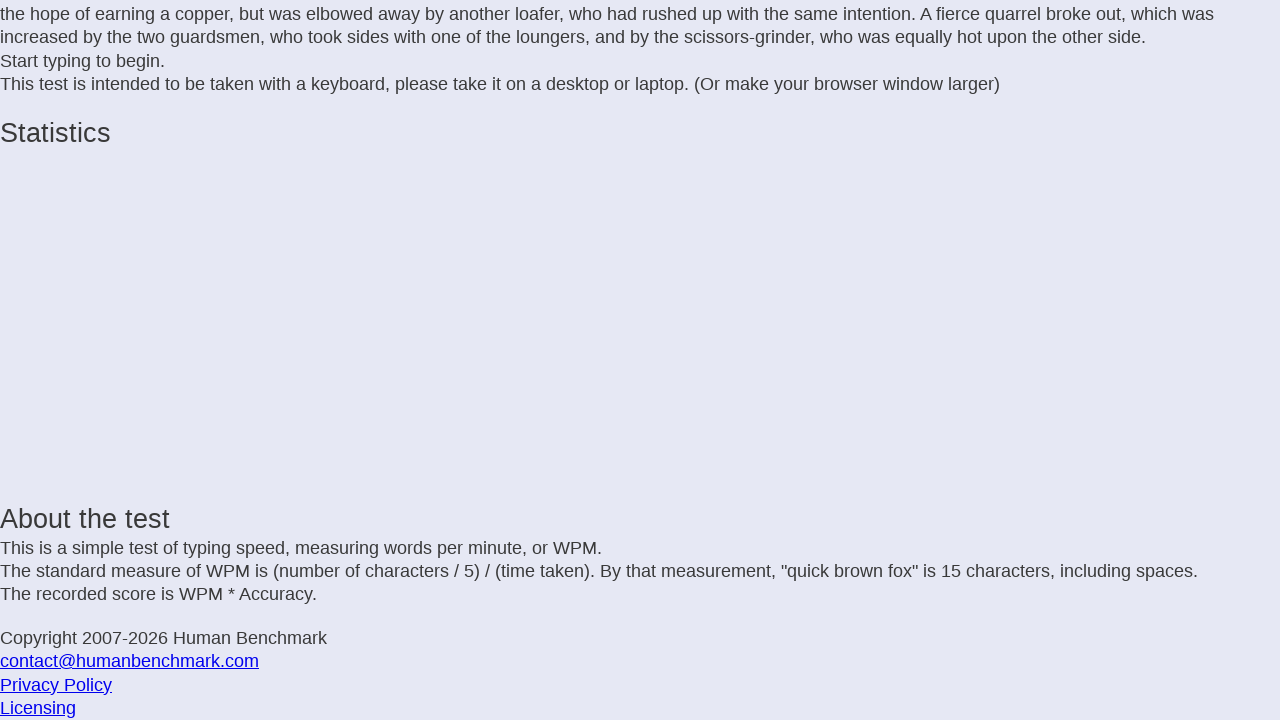

Waited for typing test results to display
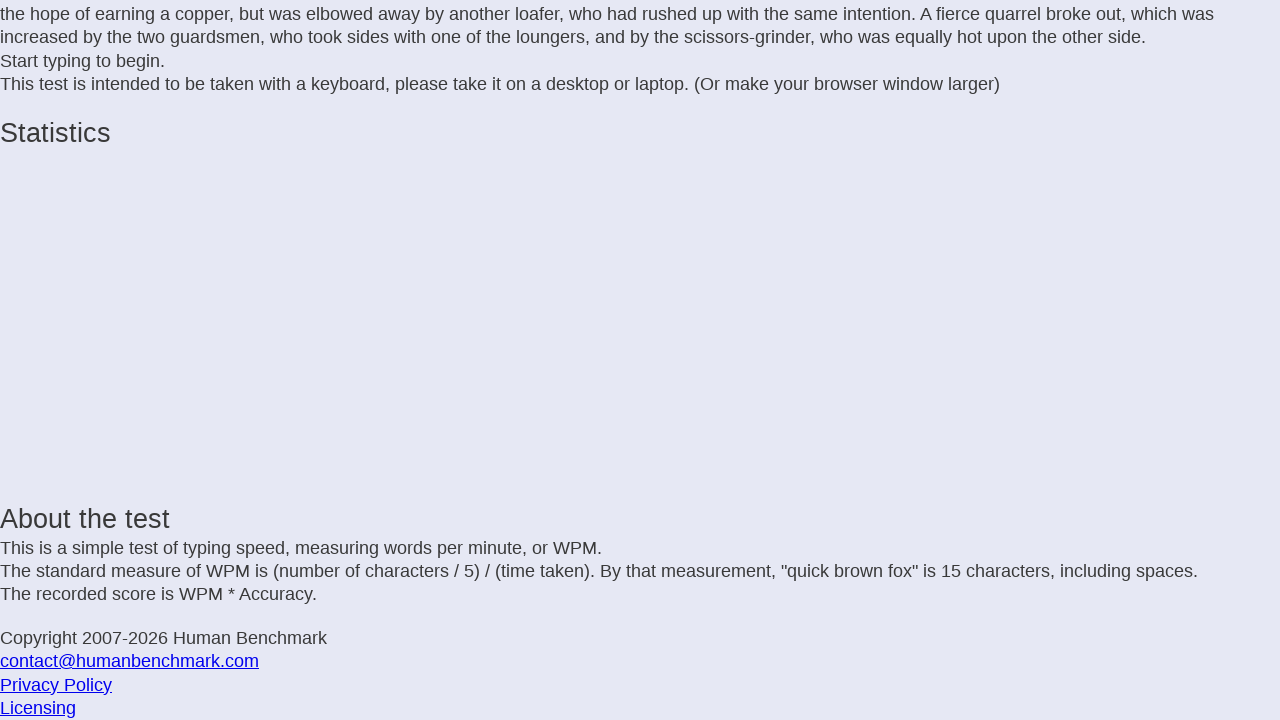

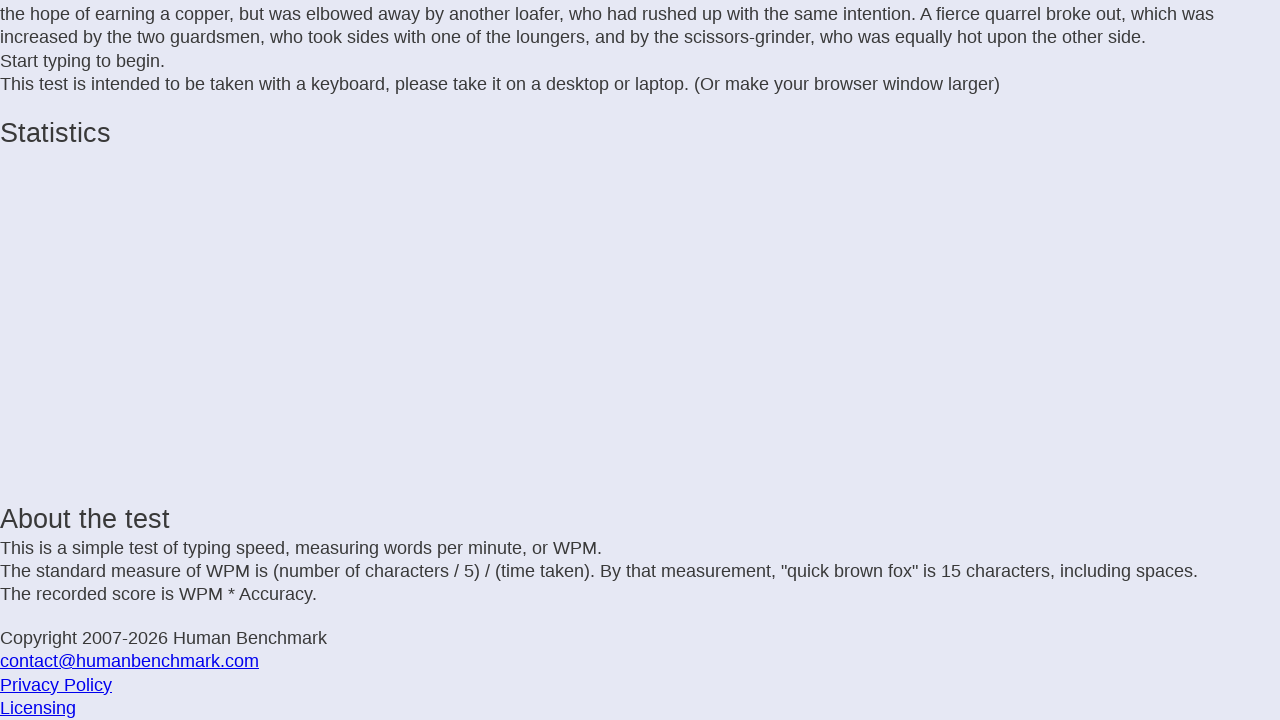